Tests opening multiple links in new tabs from the footer section and switching between browser tabs to verify they opened correctly.

Starting URL: https://rahulshettyacademy.com/AutomationPractice/

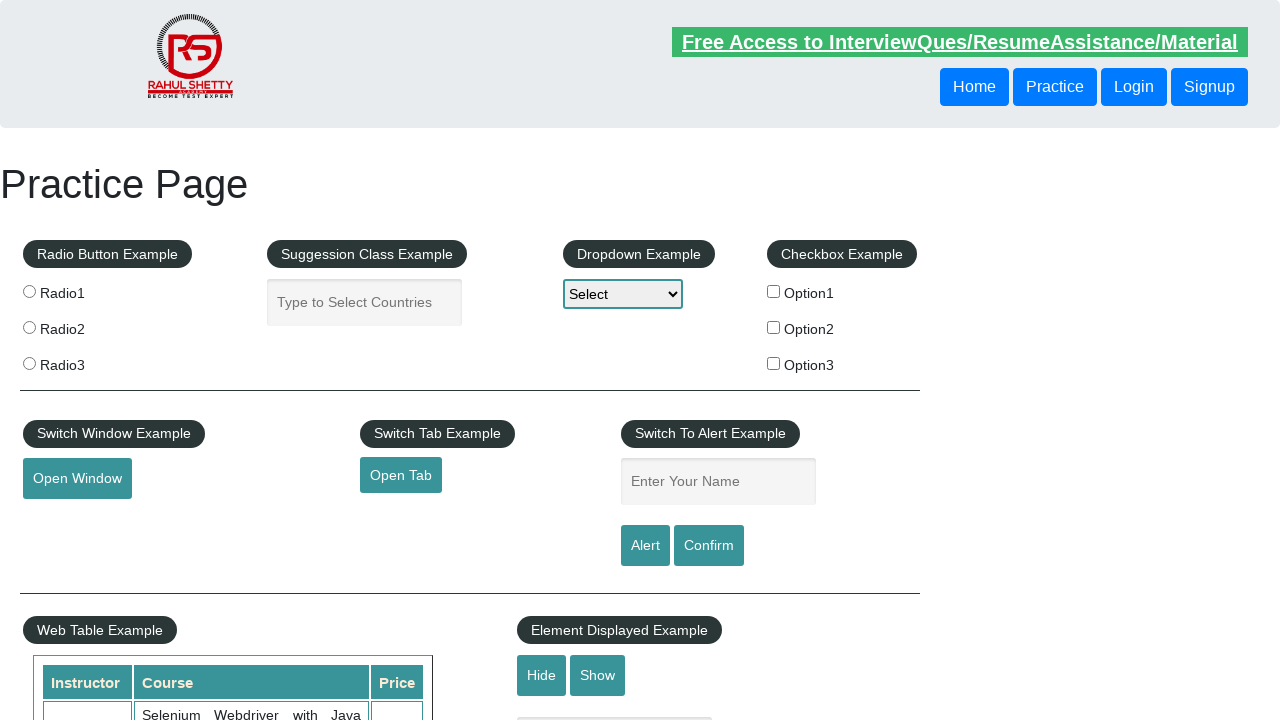

Footer element loaded
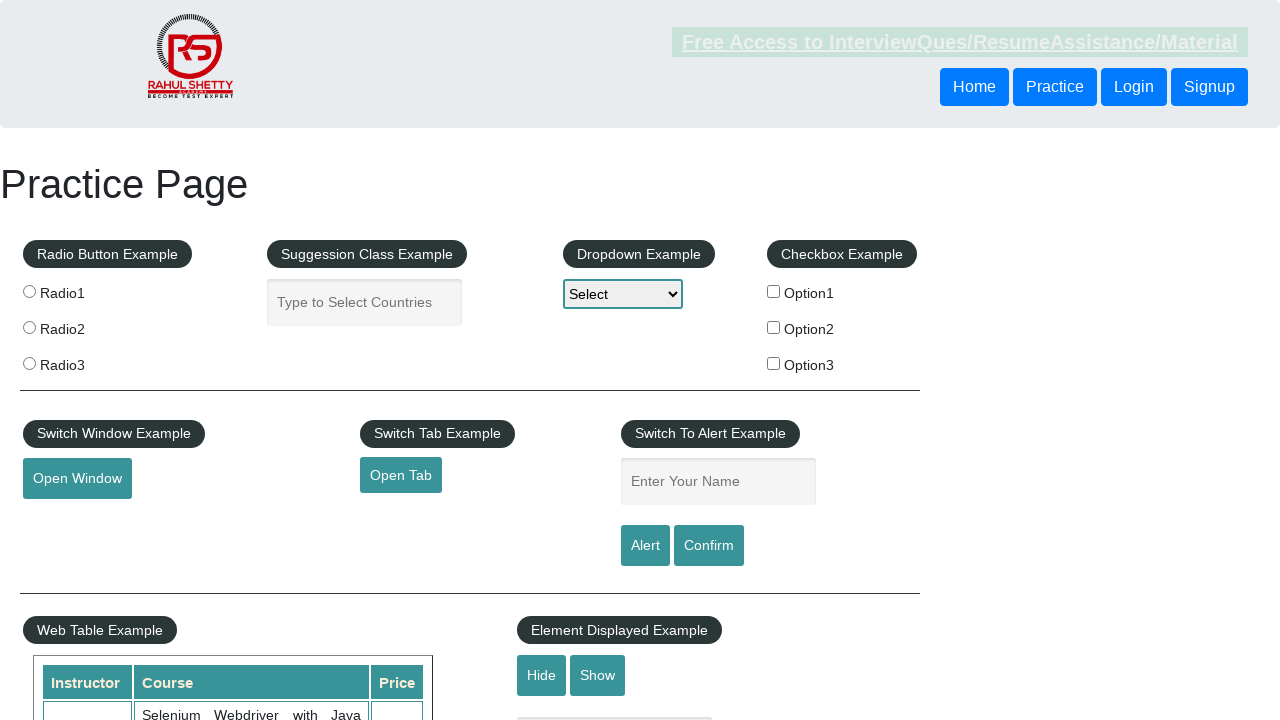

Located first column of footer links
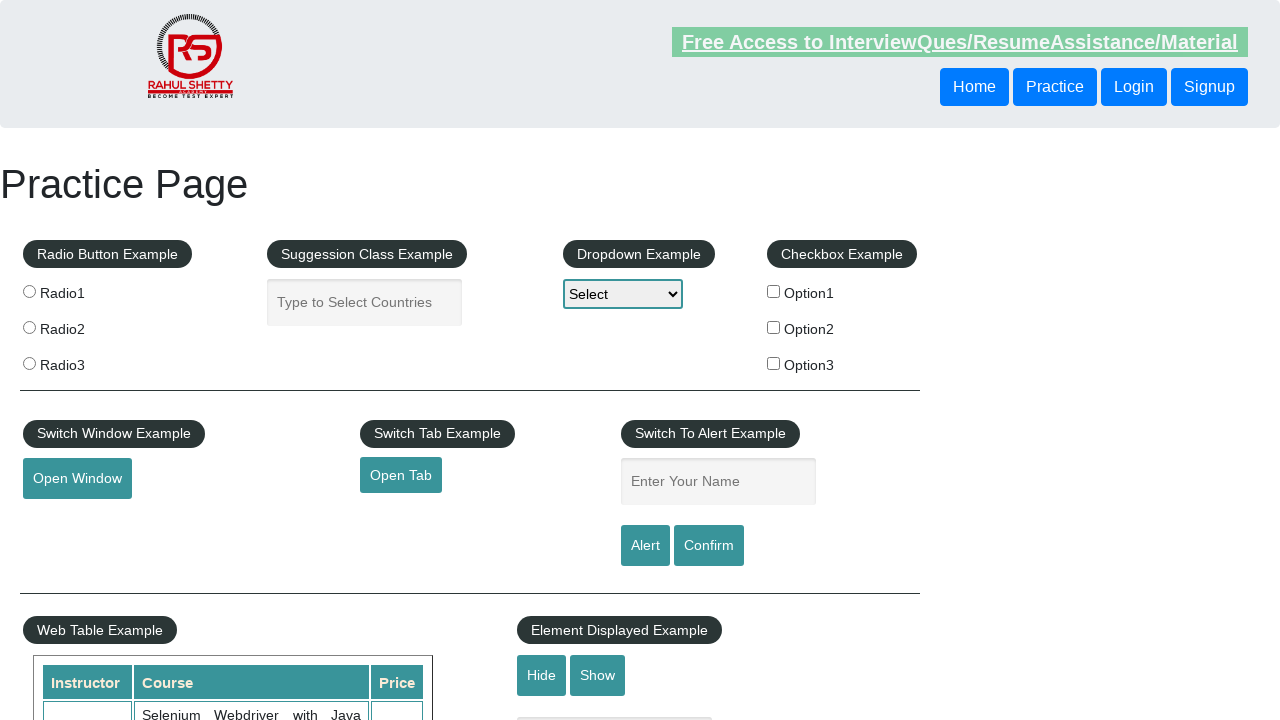

Found 5 links in first footer column
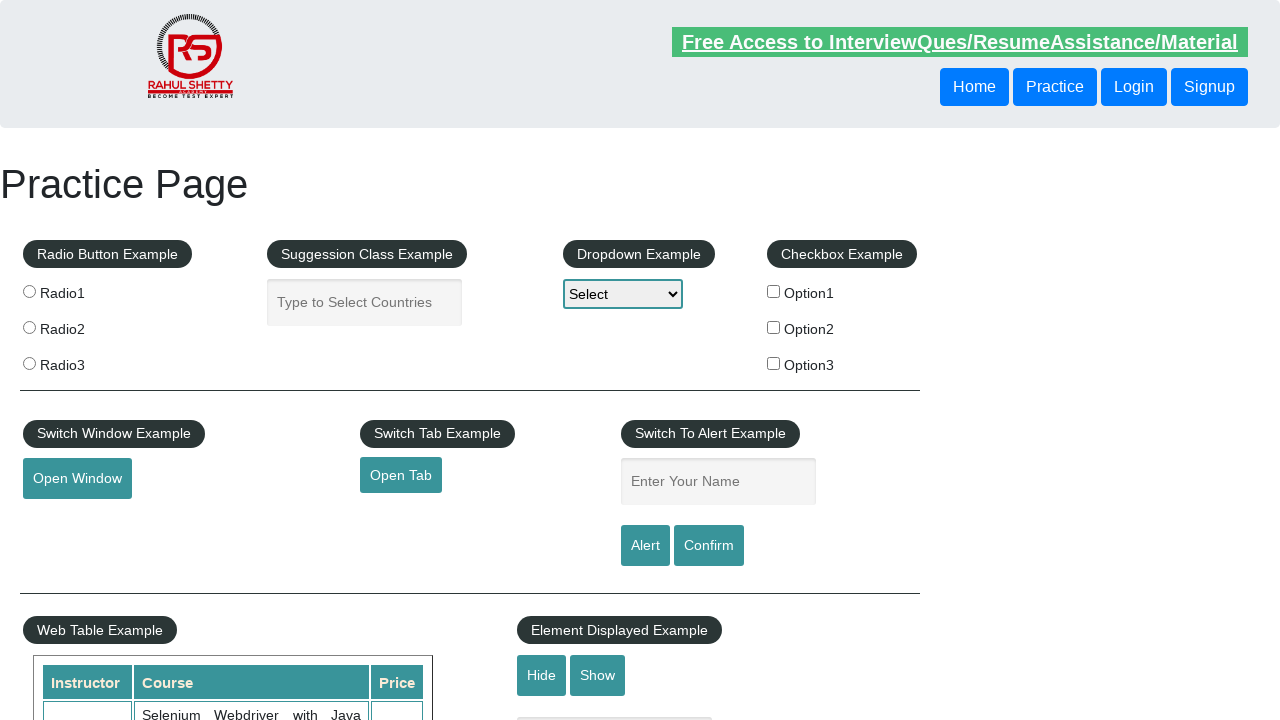

Opened footer link 1 in new tab using Ctrl+Click at (68, 520) on #gf-BIG >> xpath=//td[1]/ul >> a >> nth=1
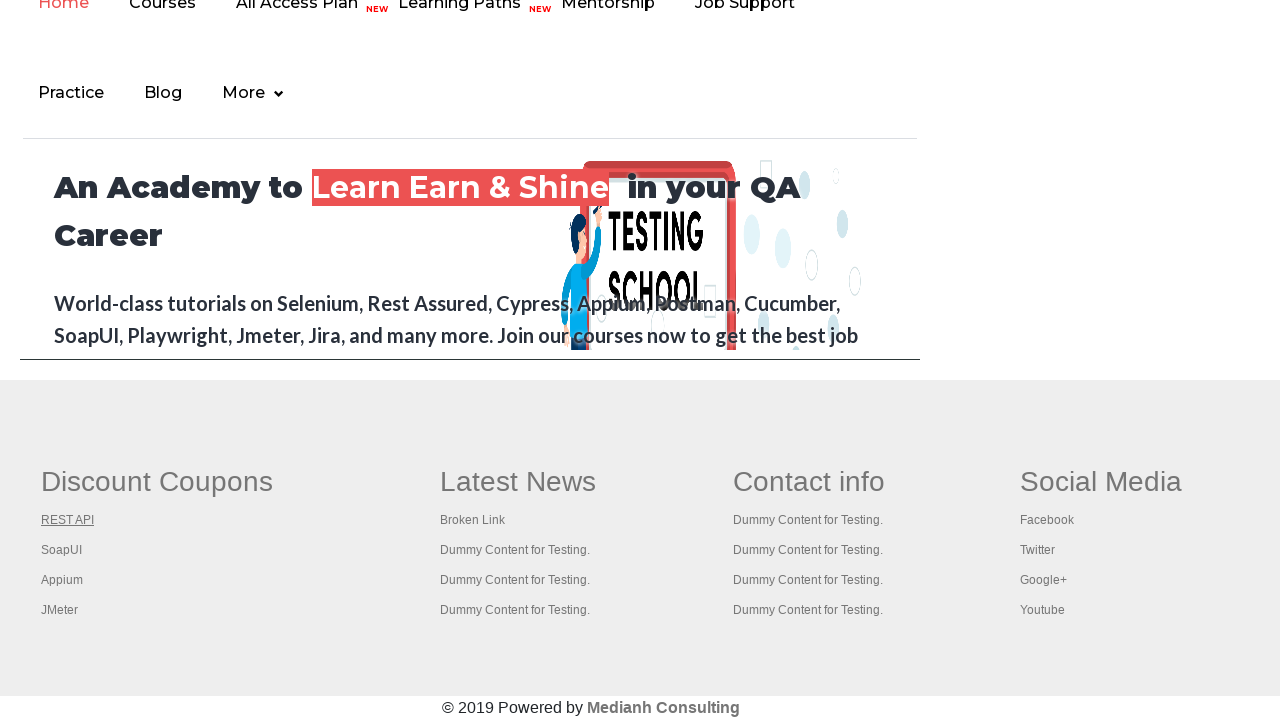

Opened footer link 2 in new tab using Ctrl+Click at (62, 550) on #gf-BIG >> xpath=//td[1]/ul >> a >> nth=2
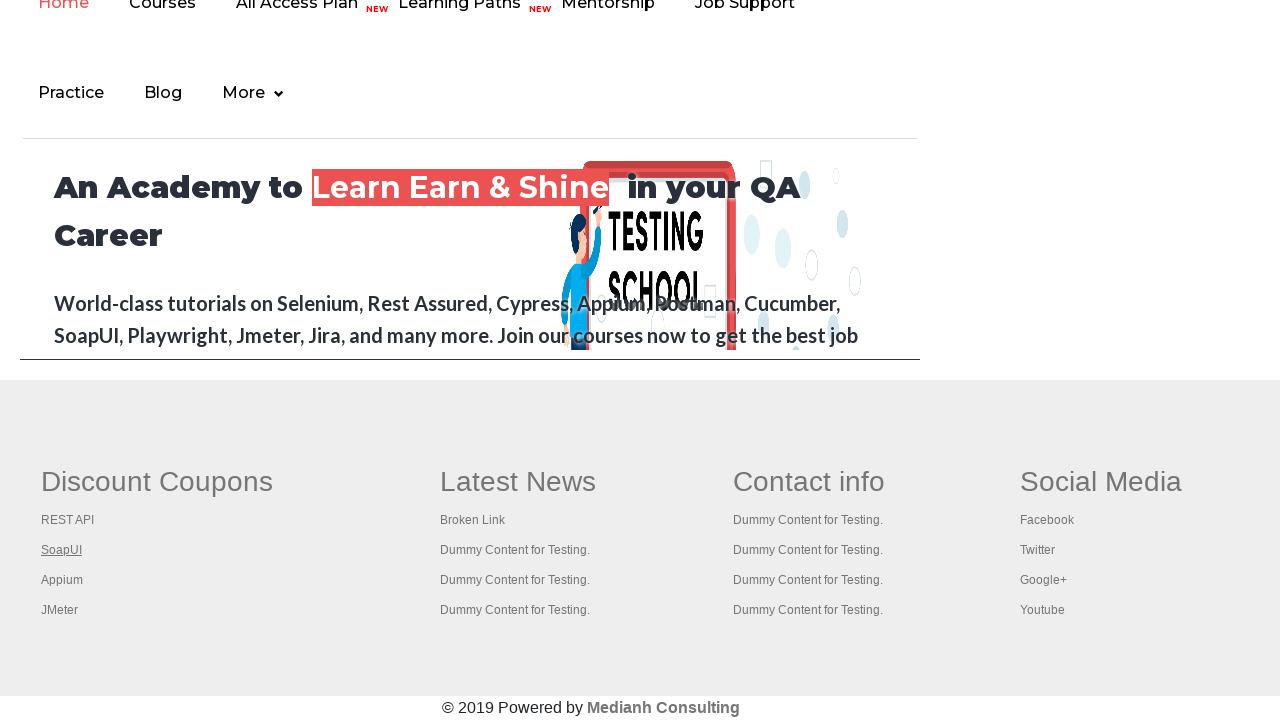

Opened footer link 3 in new tab using Ctrl+Click at (62, 580) on #gf-BIG >> xpath=//td[1]/ul >> a >> nth=3
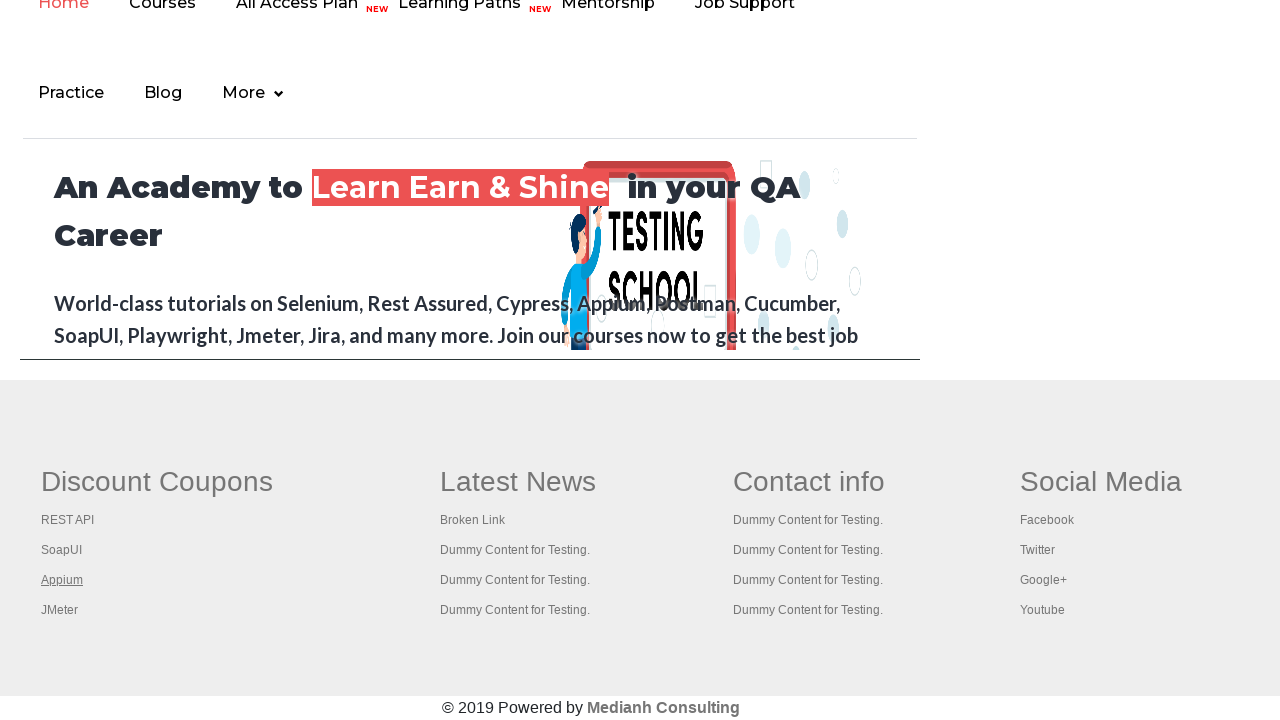

Opened footer link 4 in new tab using Ctrl+Click at (60, 610) on #gf-BIG >> xpath=//td[1]/ul >> a >> nth=4
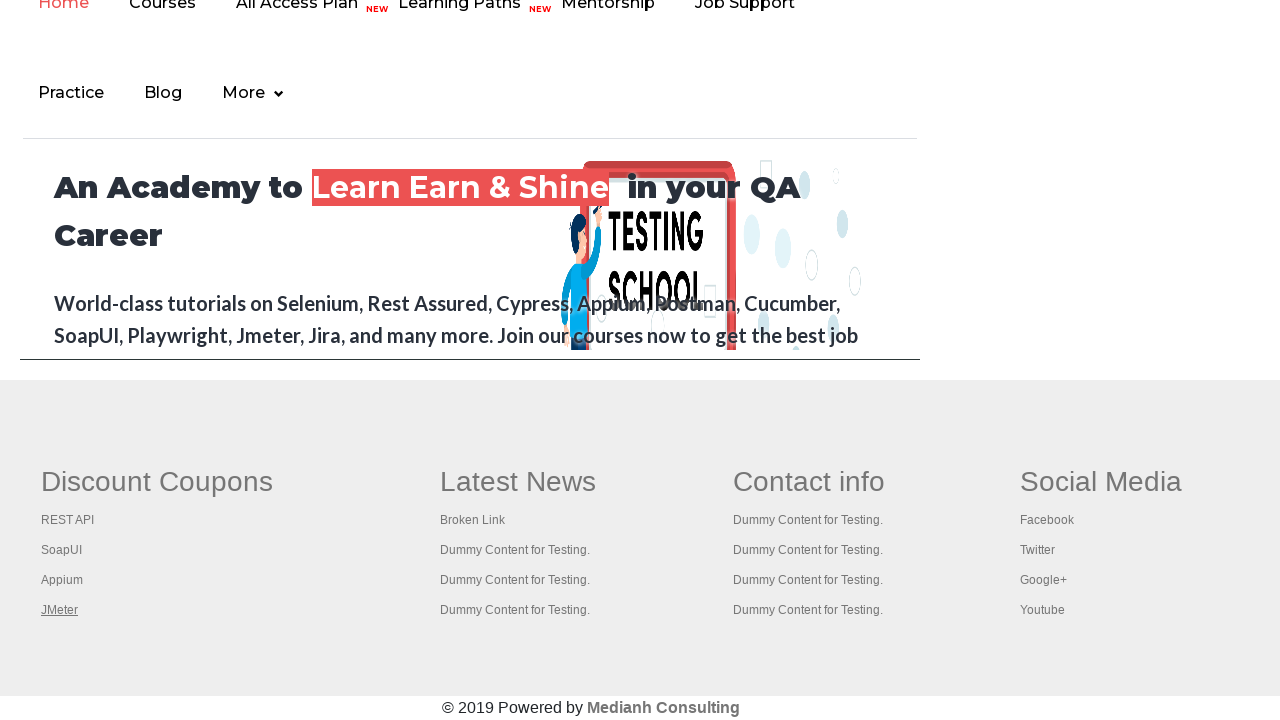

Retrieved all browser tabs (total: 5 tabs)
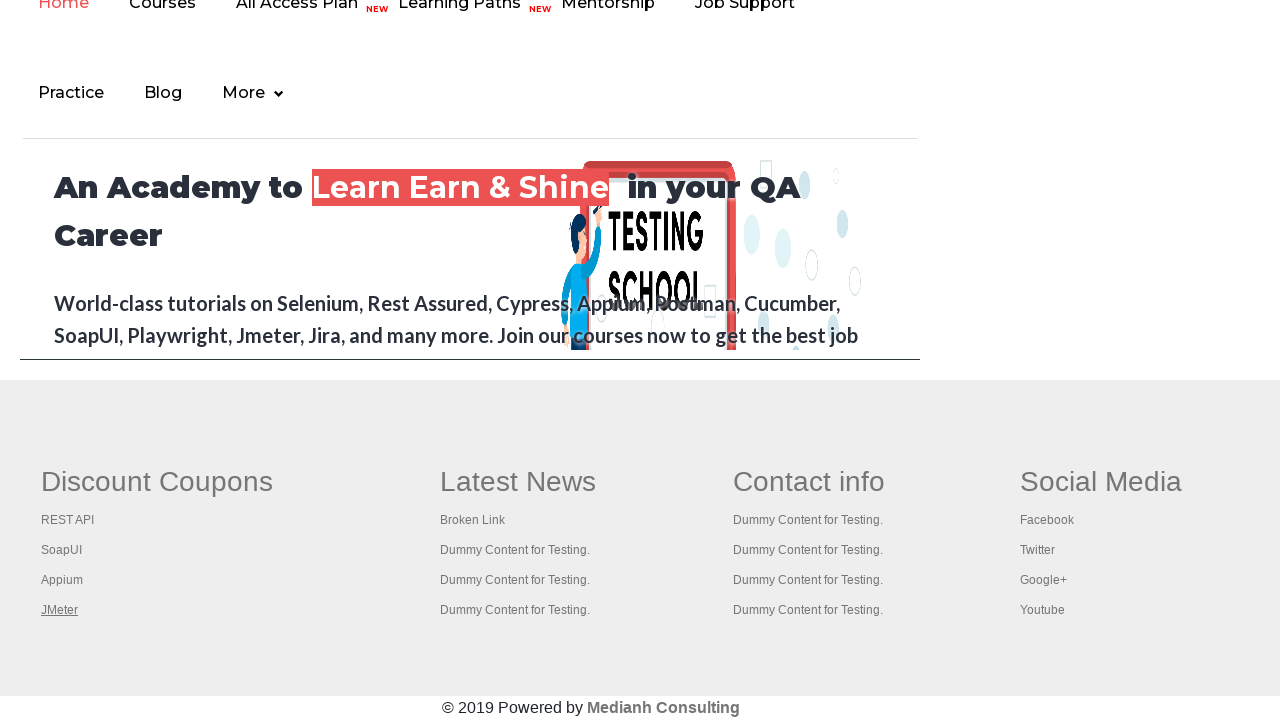

Switched to a browser tab and brought it to front
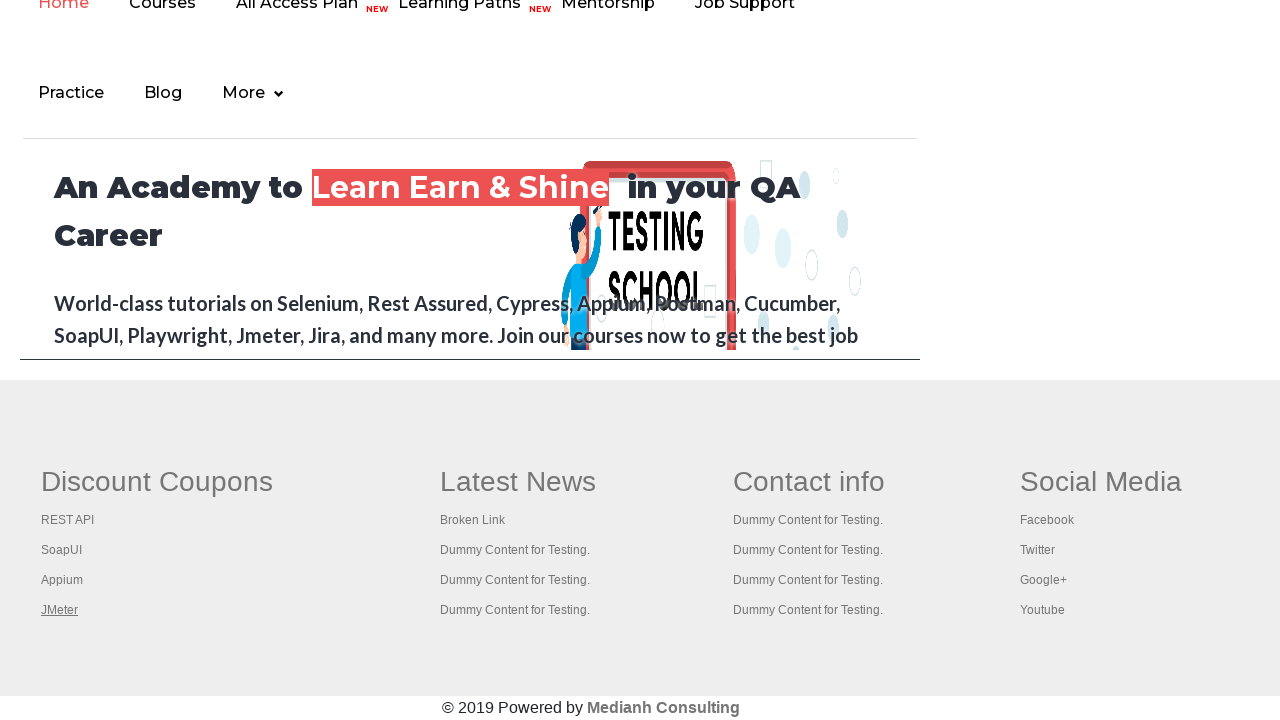

Tab page loaded (domcontentloaded state reached)
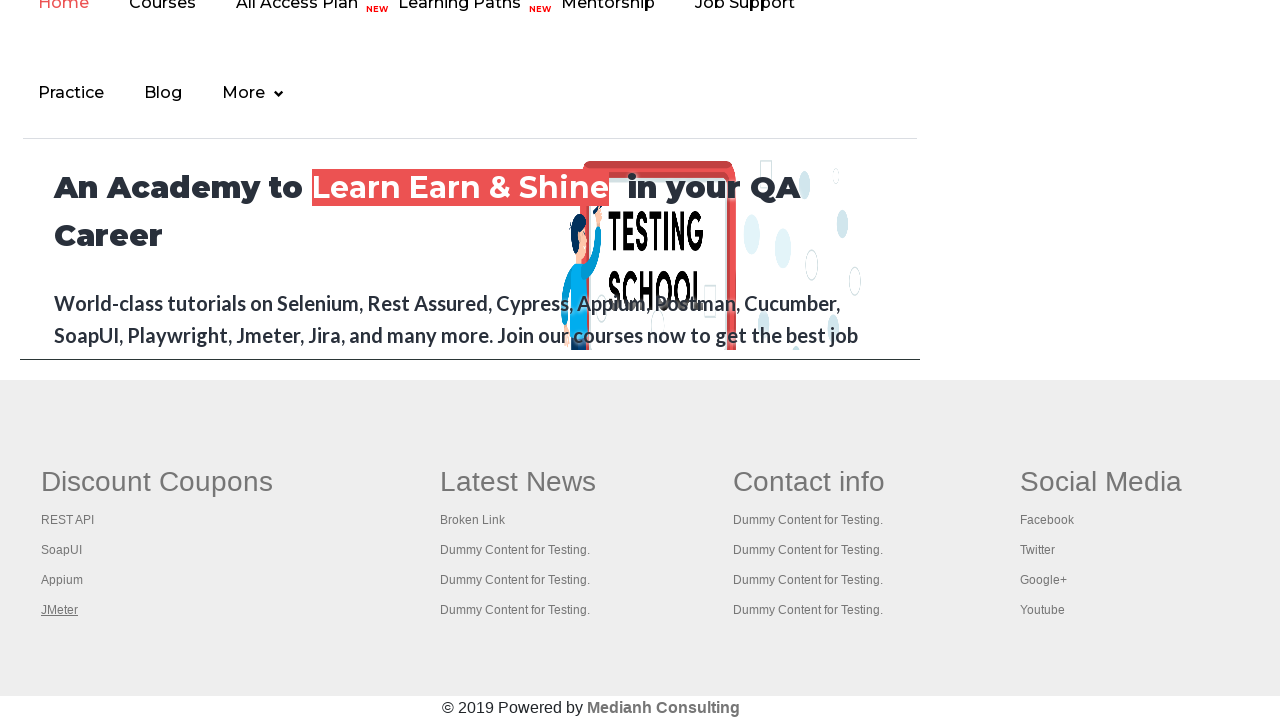

Switched to a browser tab and brought it to front
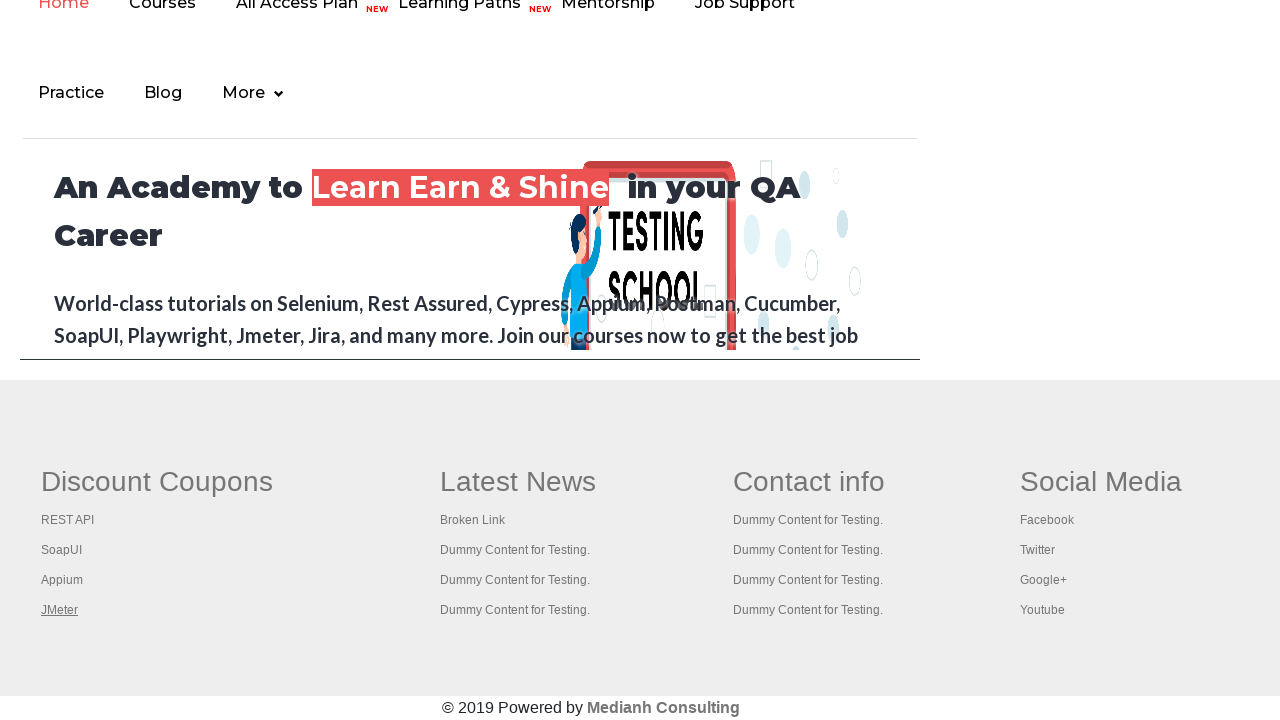

Tab page loaded (domcontentloaded state reached)
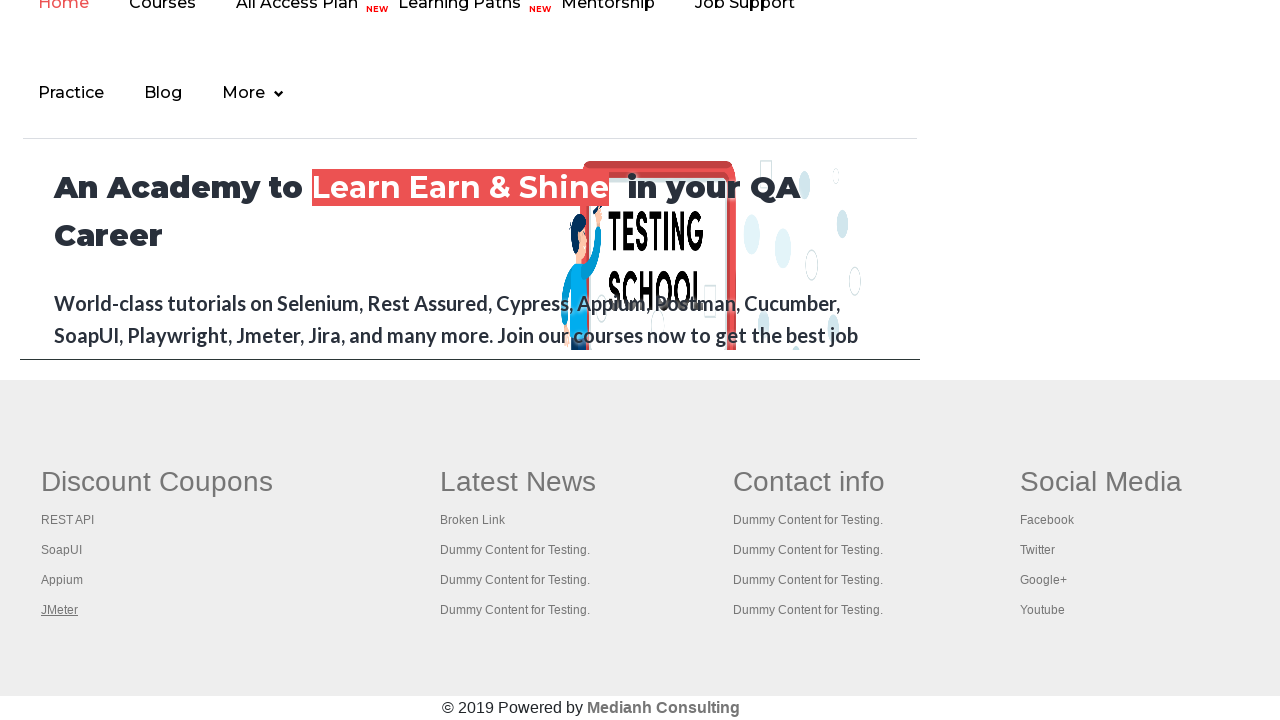

Switched to a browser tab and brought it to front
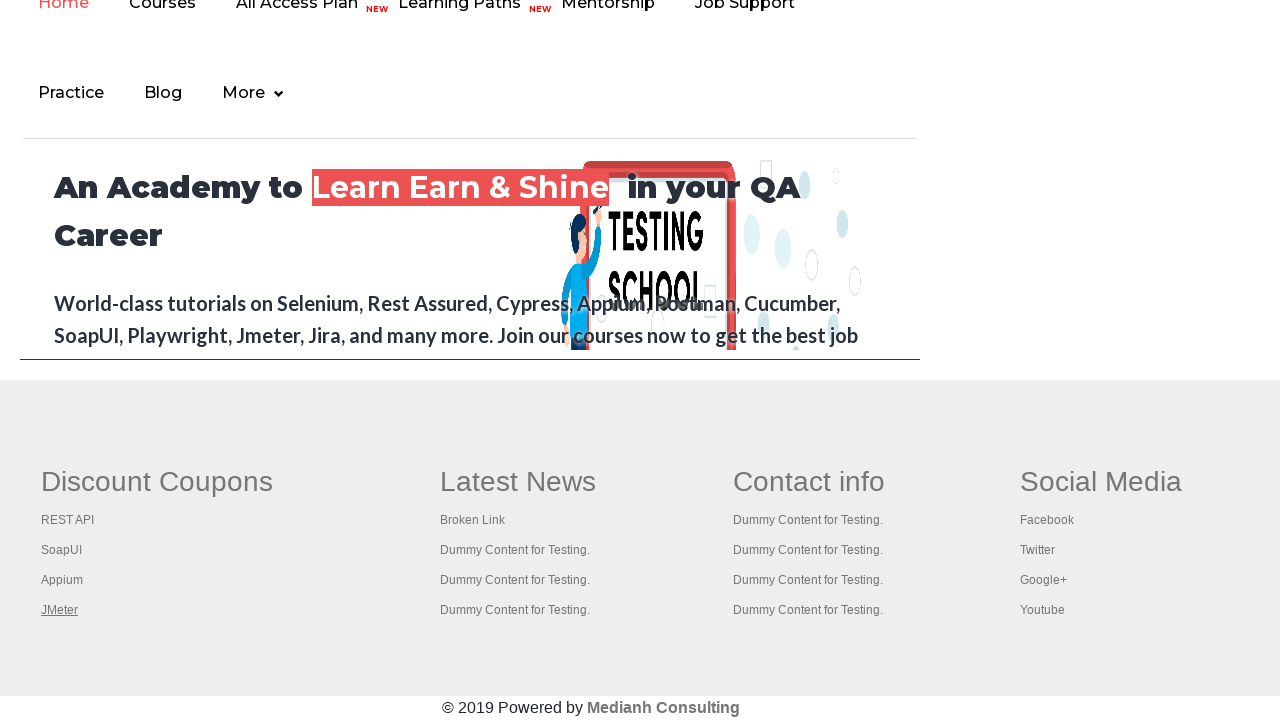

Tab page loaded (domcontentloaded state reached)
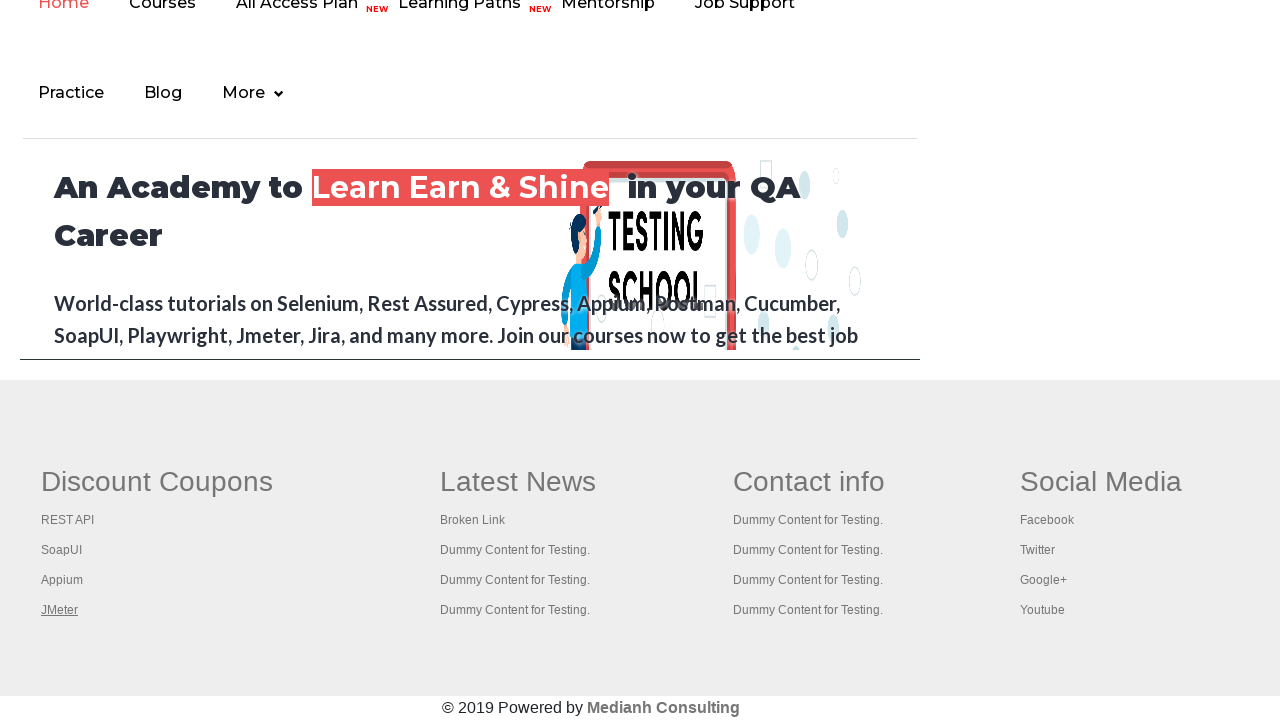

Switched to a browser tab and brought it to front
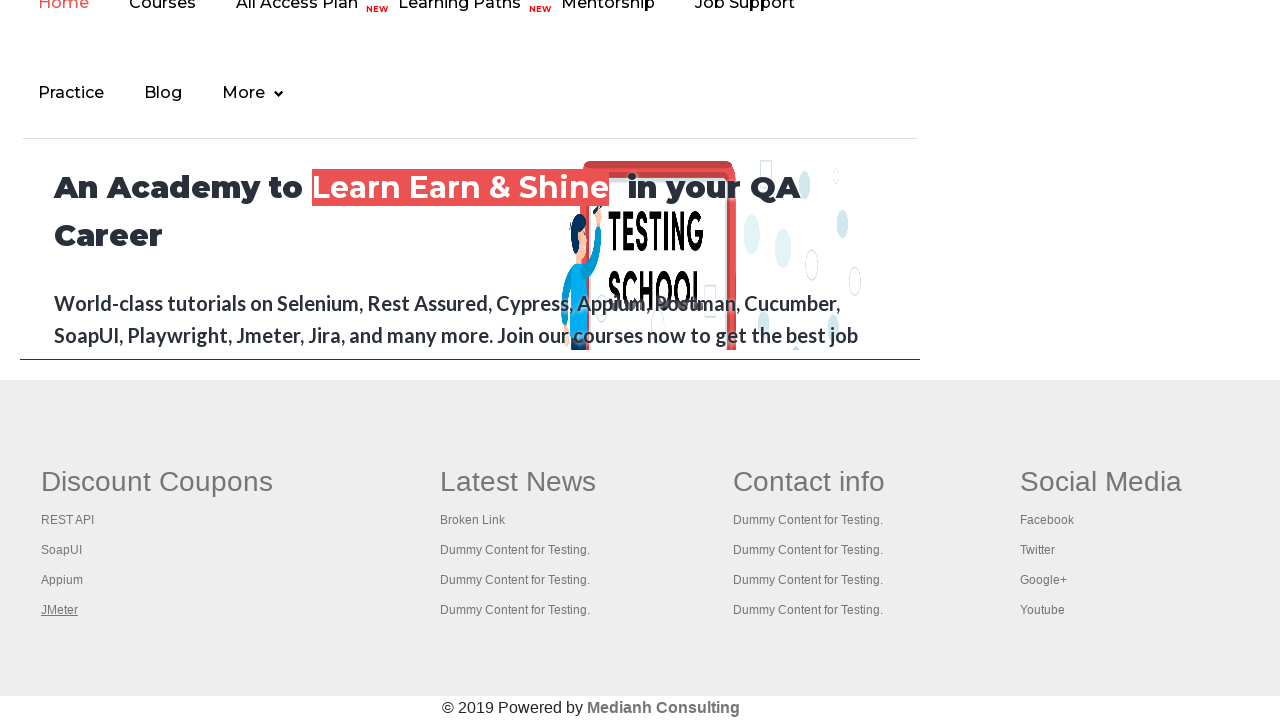

Tab page loaded (domcontentloaded state reached)
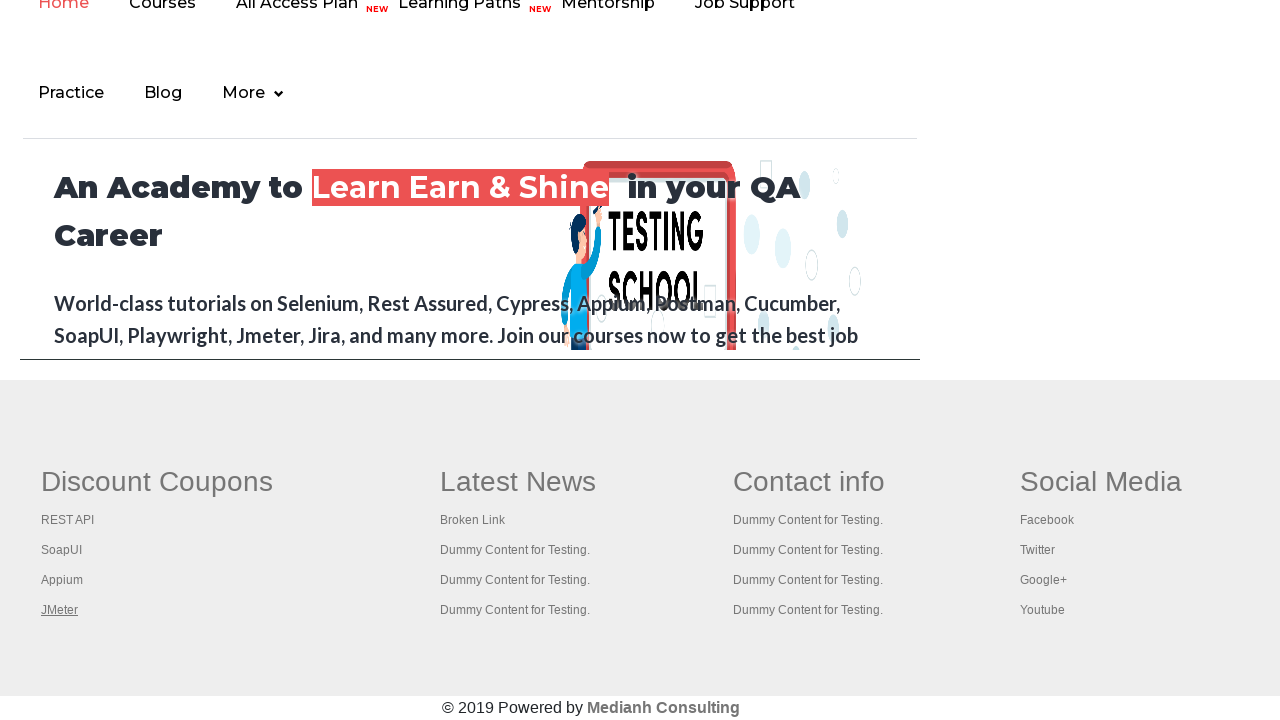

Switched to a browser tab and brought it to front
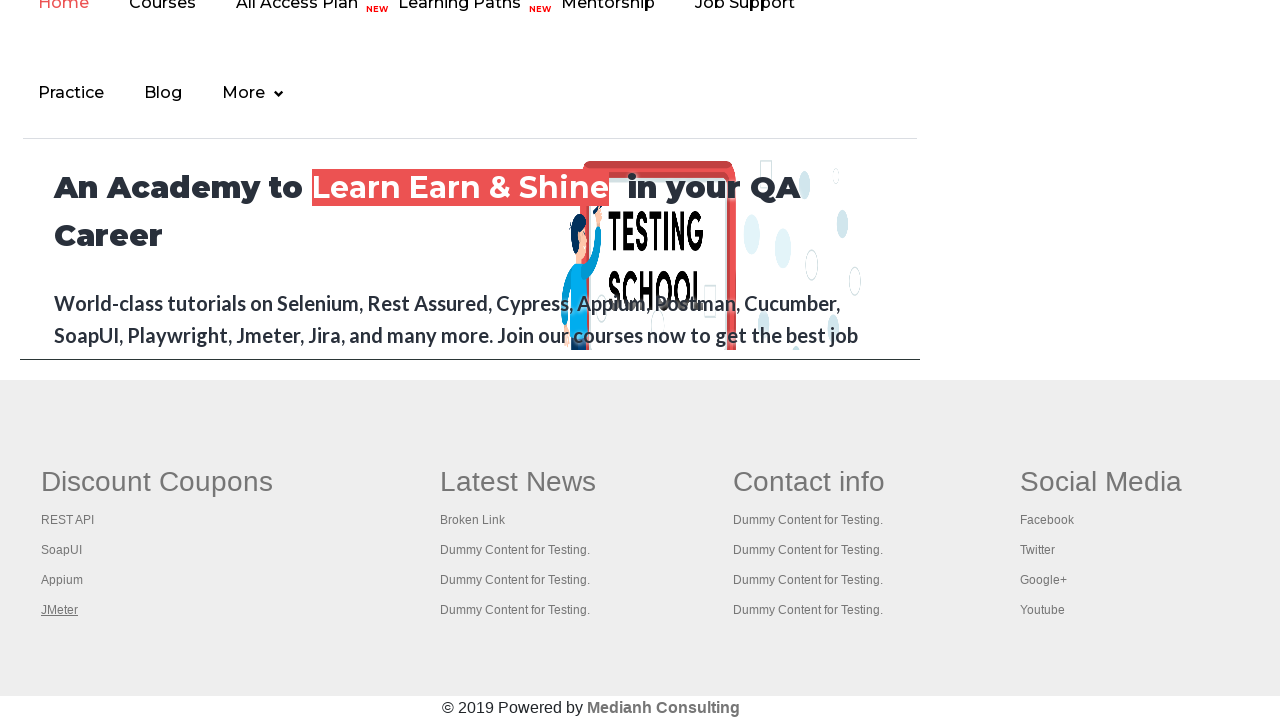

Tab page loaded (domcontentloaded state reached)
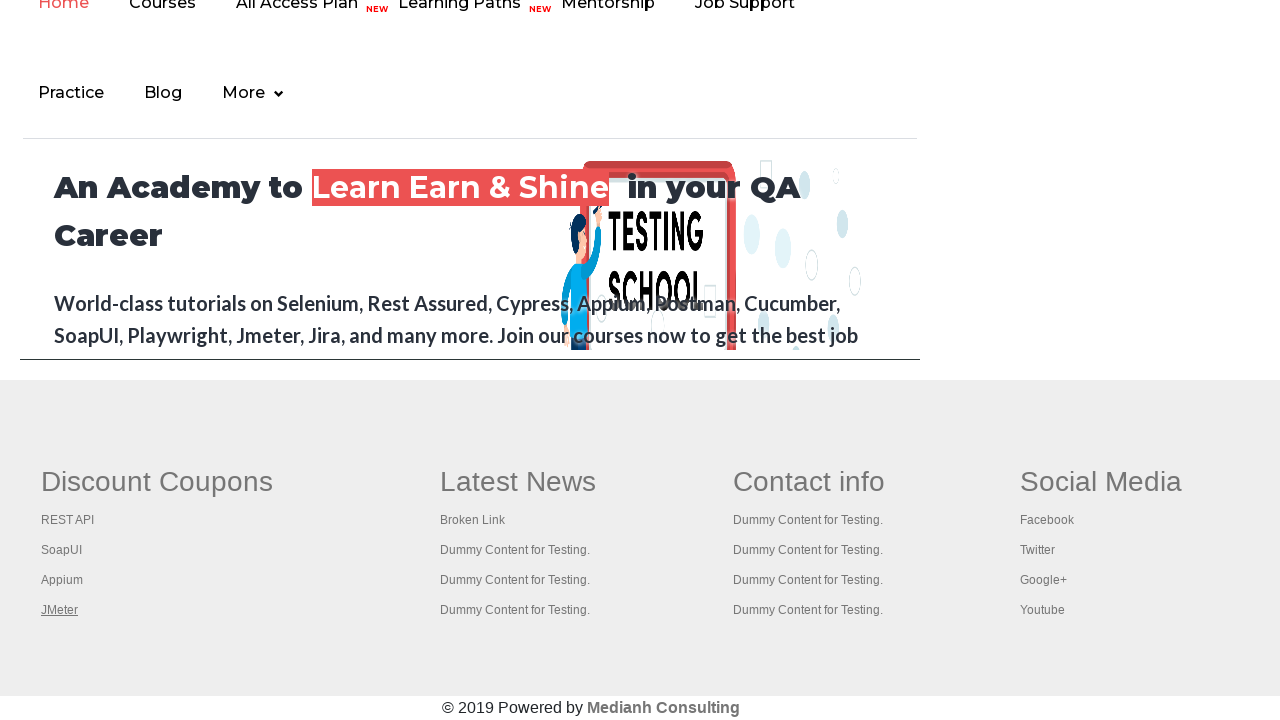

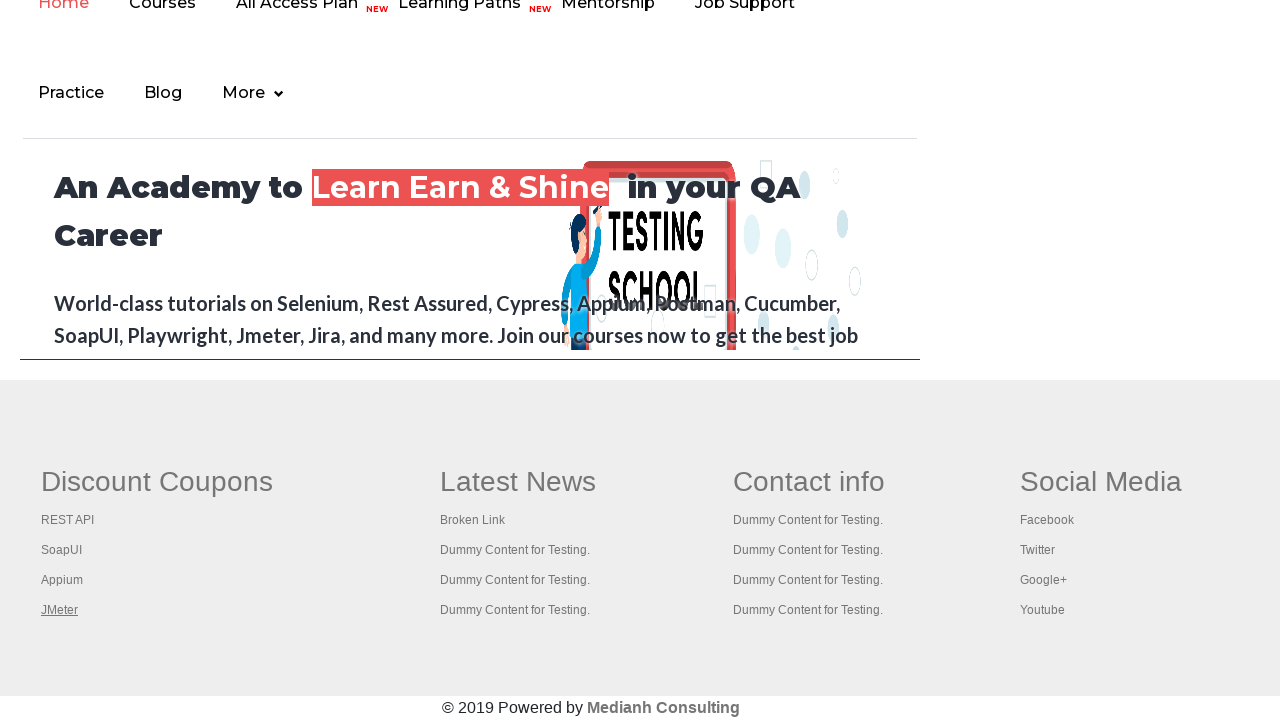